Tests table interaction functionality by counting rows and columns, reading cell values, sorting the table by clicking a header, and verifying table content changes after sorting

Starting URL: https://v1.training-support.net/selenium/tables

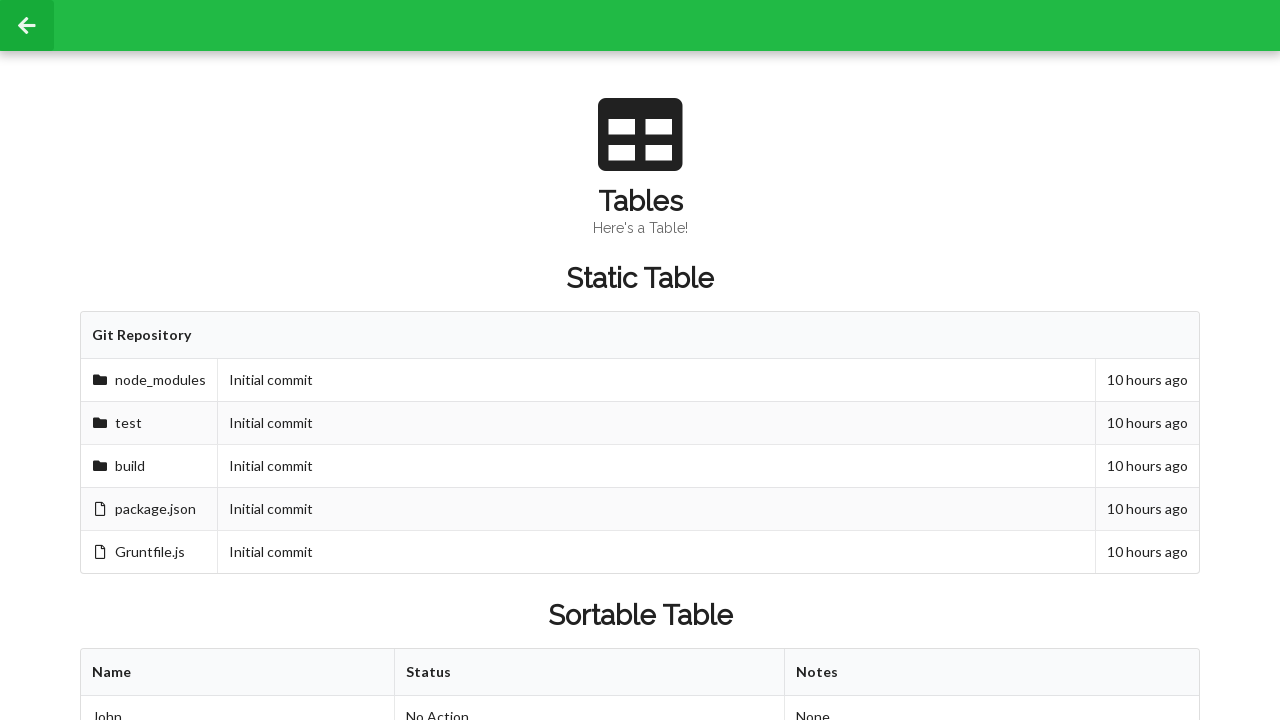

Waited for sortable table to load
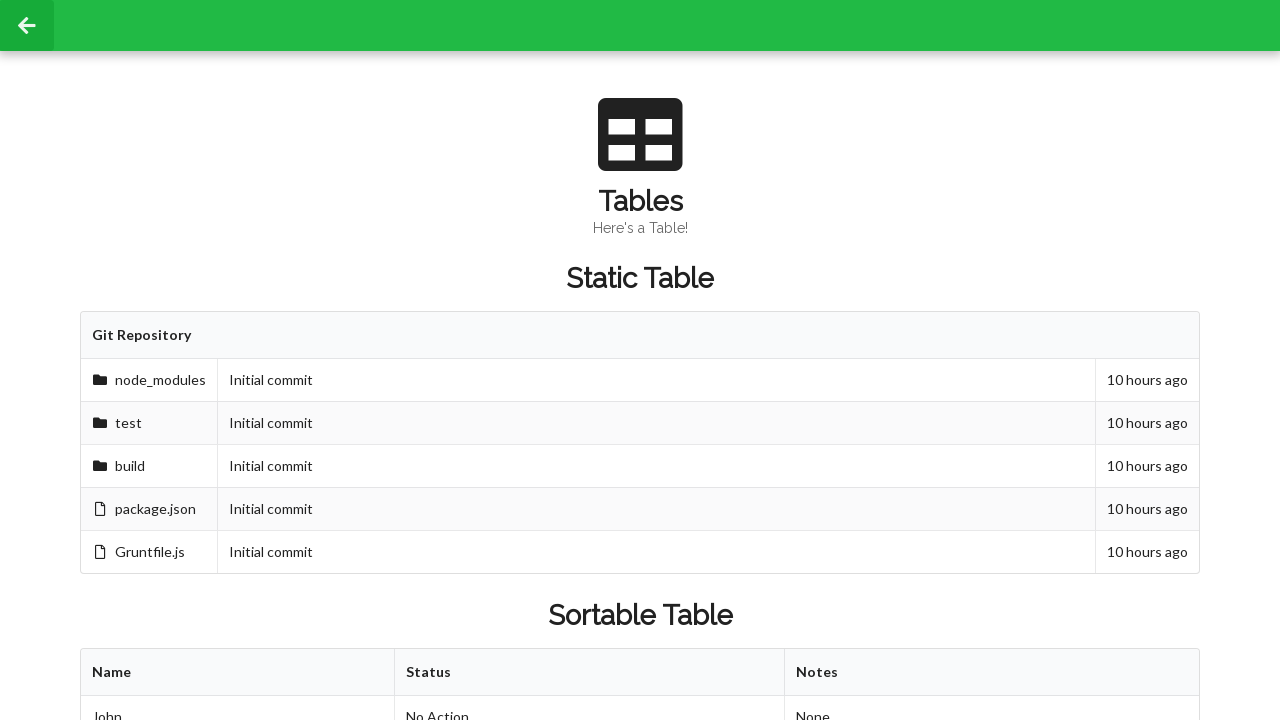

Retrieved initial cell value from second row, second column: Approved
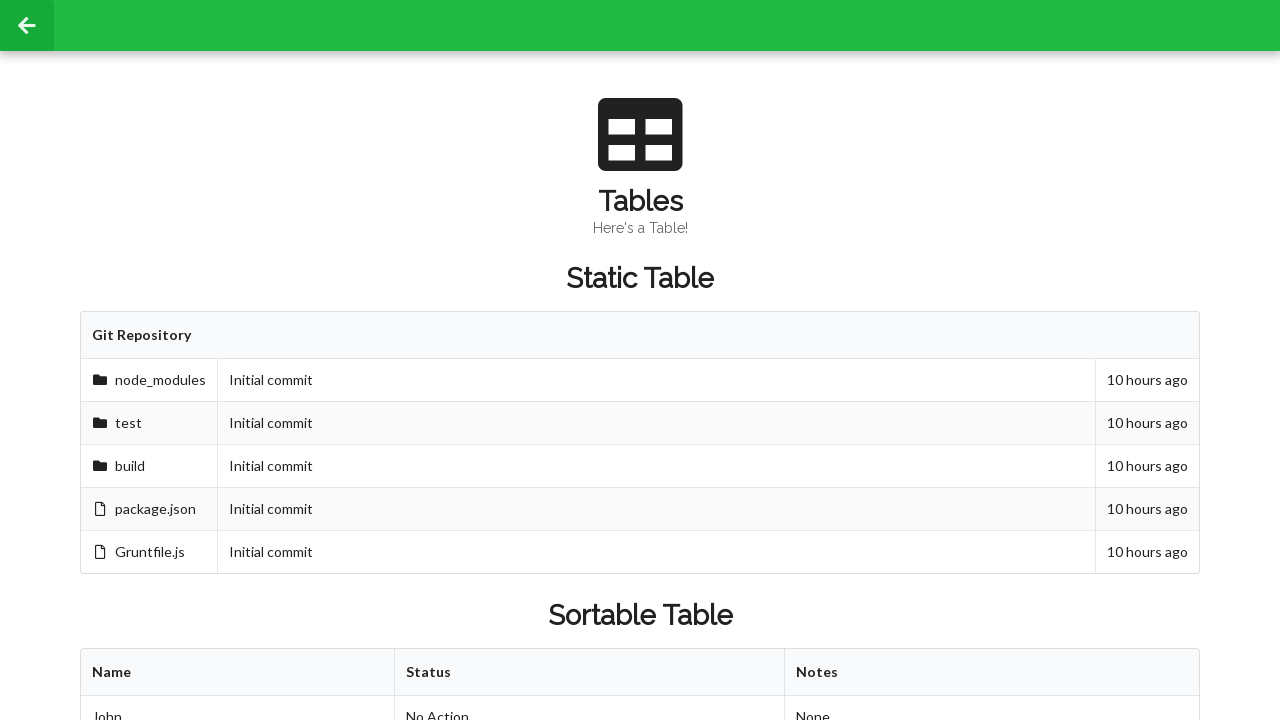

Clicked first column header to sort table at (238, 673) on //*[@id="sortableTable"]/thead/tr/th[1]
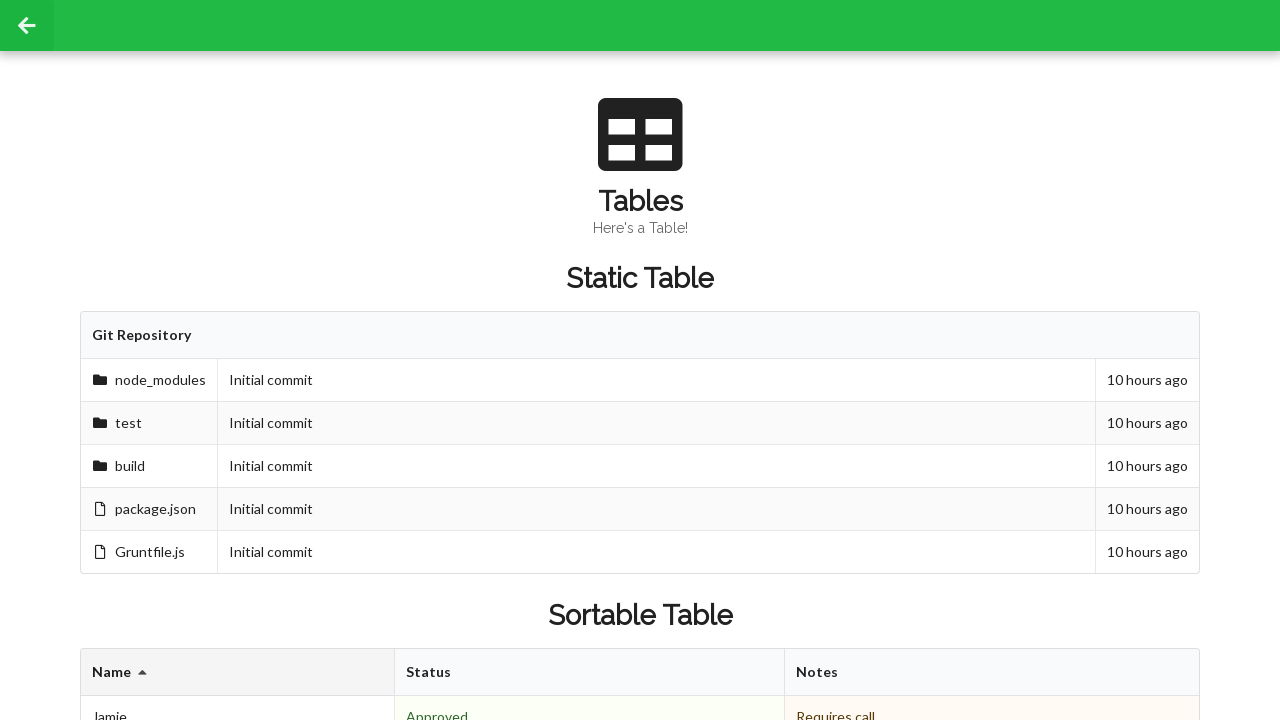

Retrieved cell value after sorting: Denied
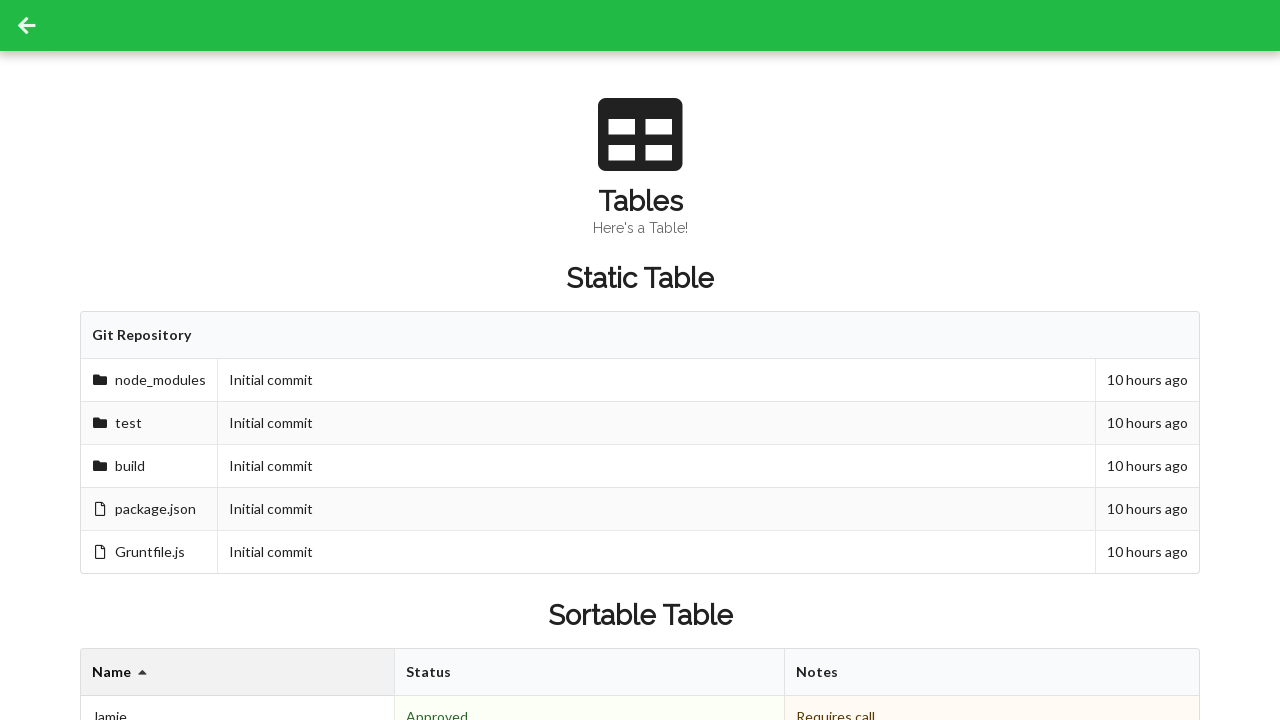

Verified table footer is present
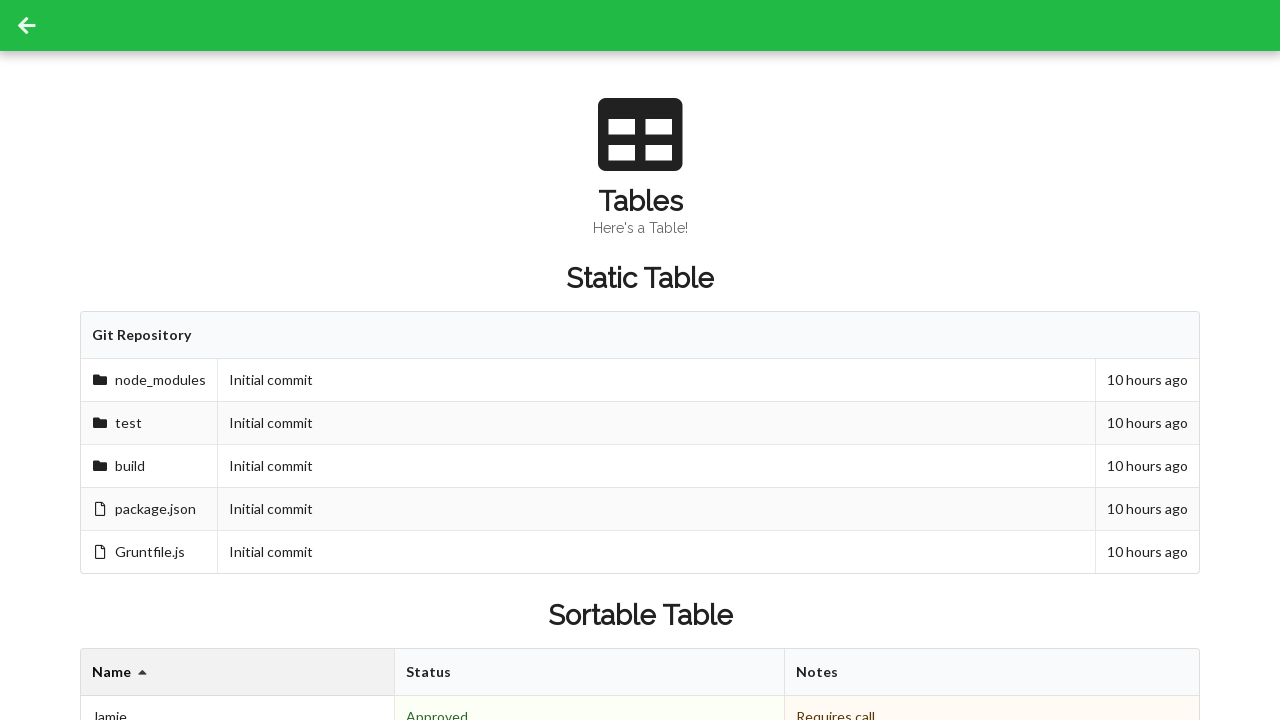

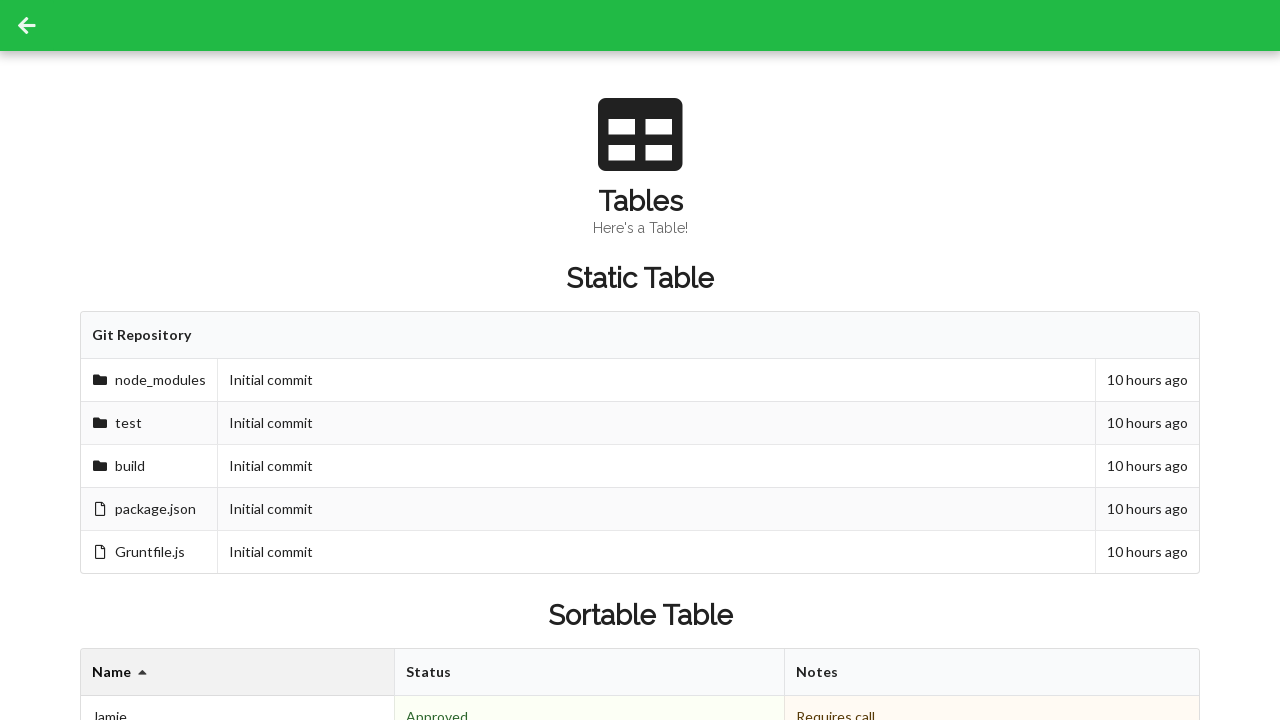